Navigates to a download page and clicks on a file link to download it

Starting URL: https://the-internet.herokuapp.com/download

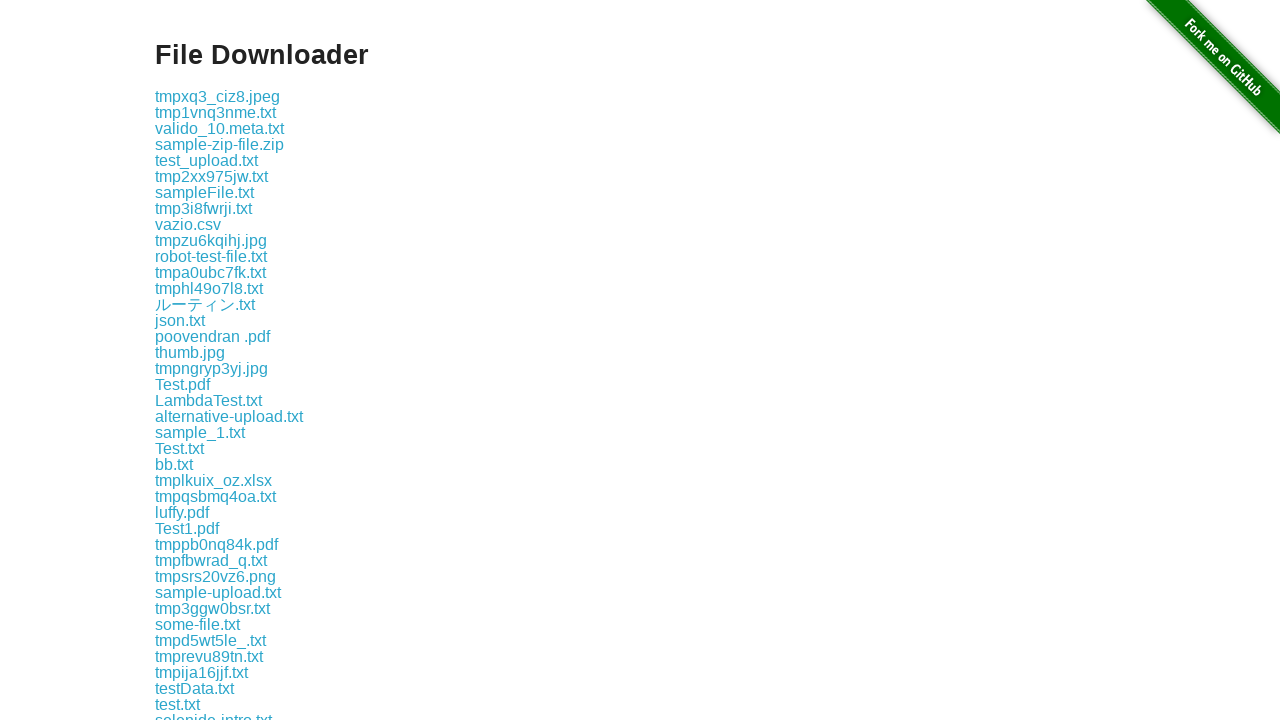

Navigated to download page
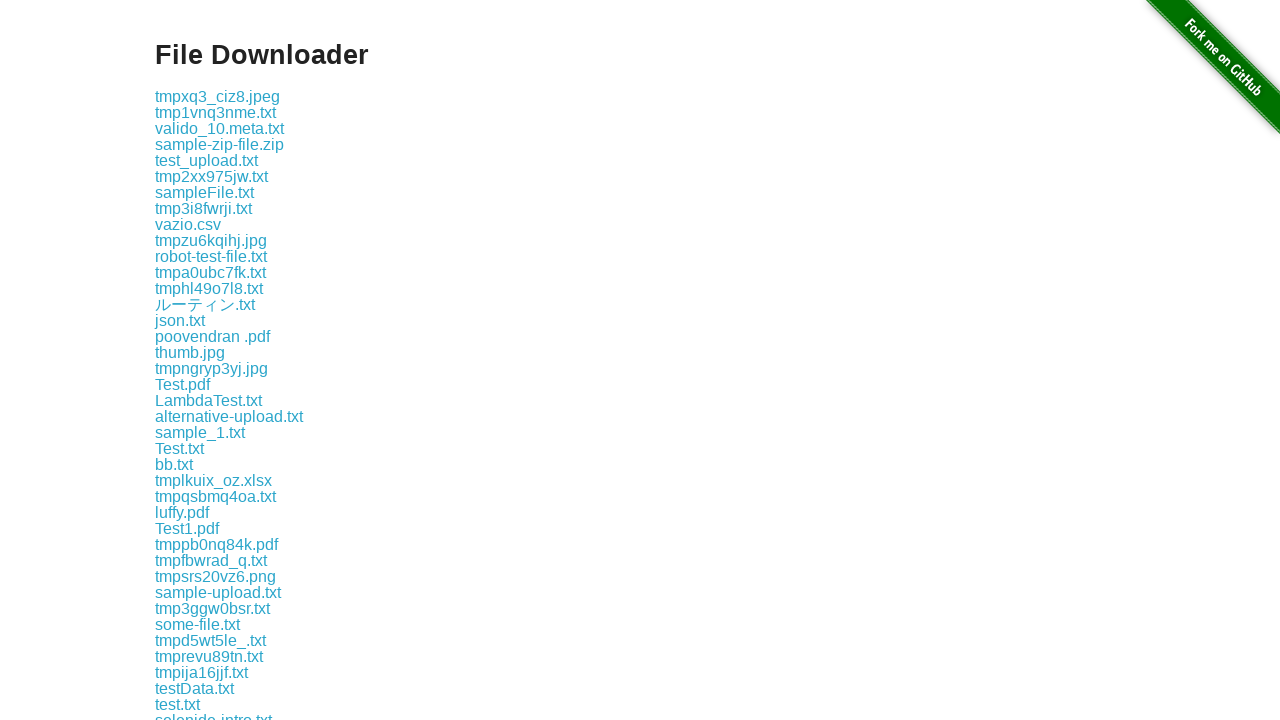

Clicked on test.txt file link to download it at (208, 400) on text=test.txt
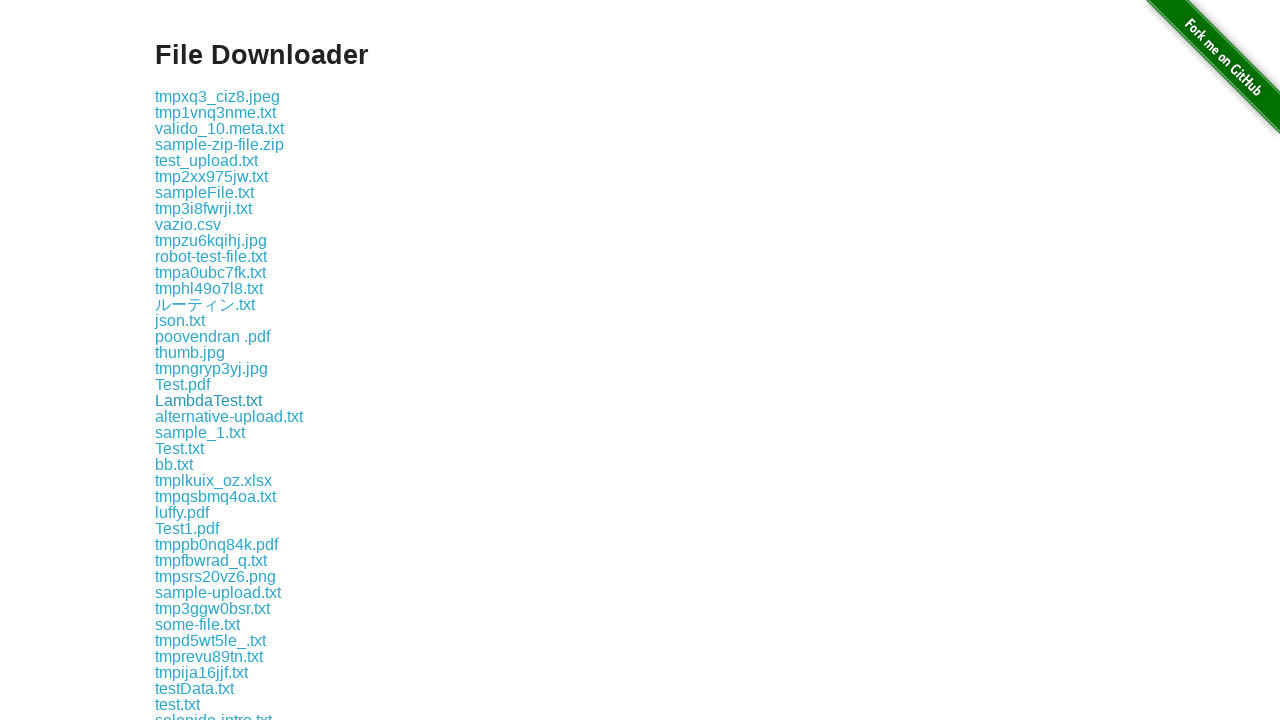

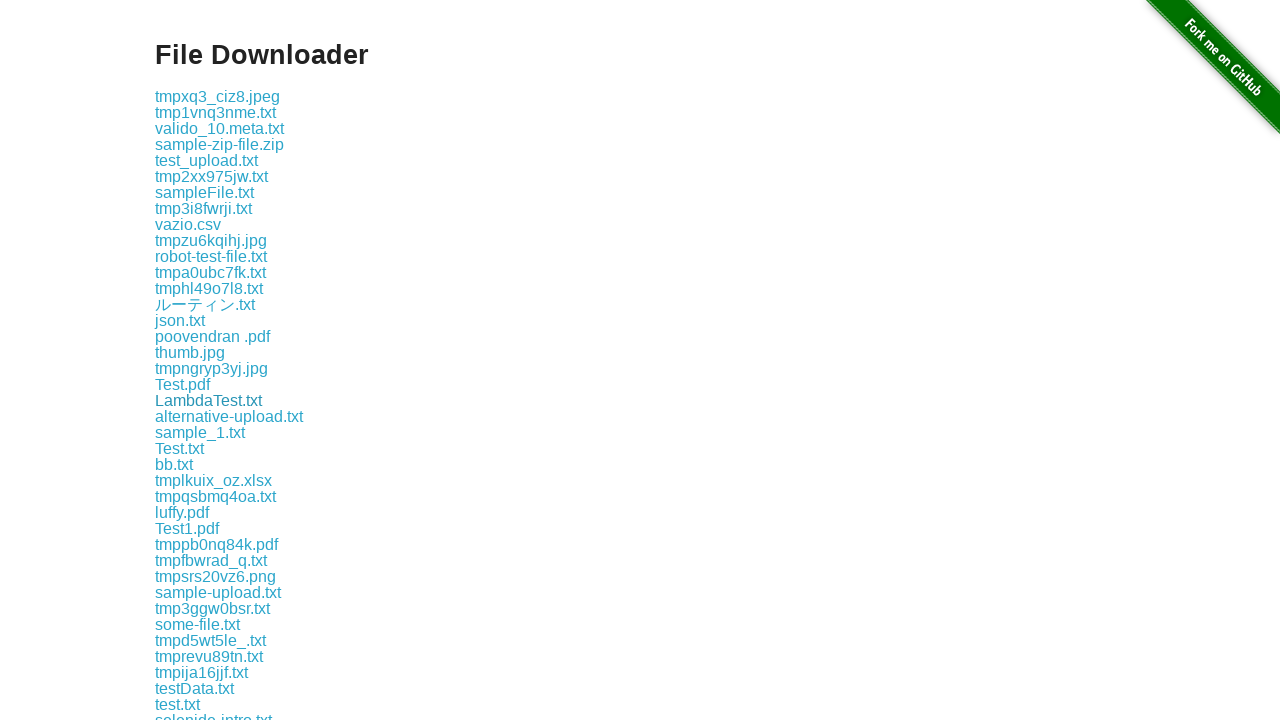